Tests the "load more" pagination functionality on OLX car listings page by clicking the load more button multiple times to load additional product listings.

Starting URL: https://www.olx.co.id/jakarta-selatan_g4000030/q-mobil

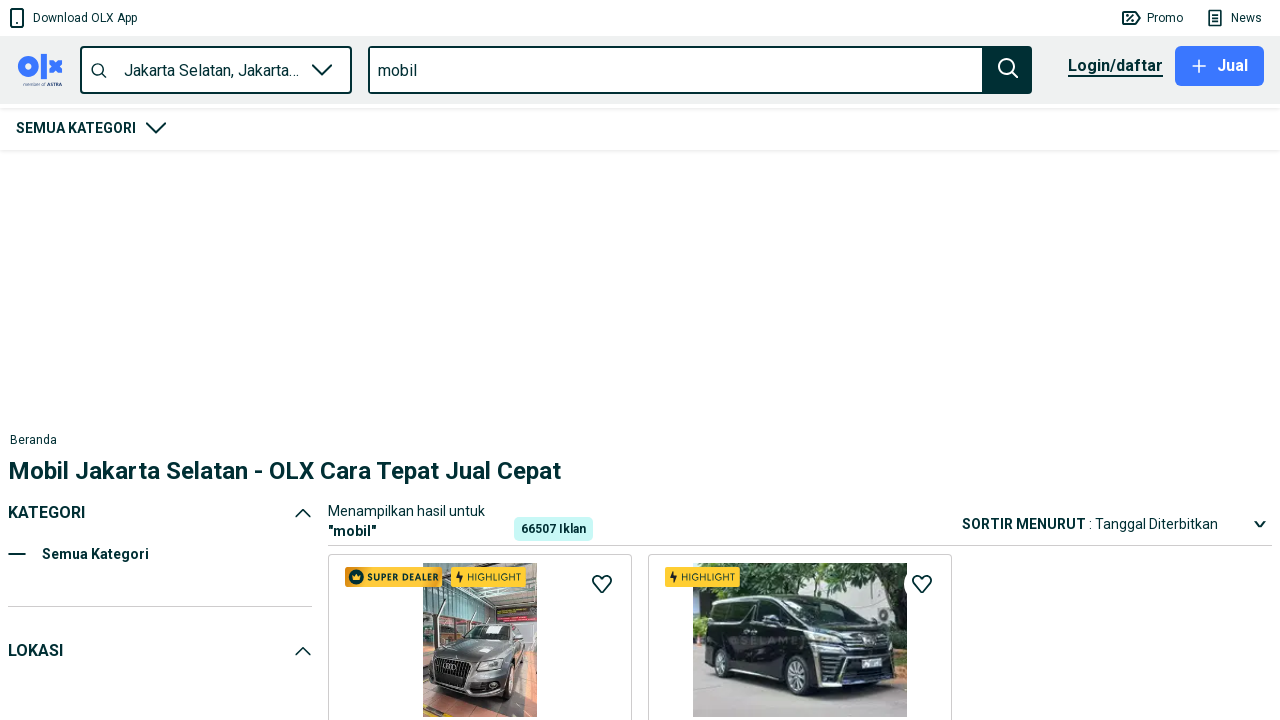

Waited for initial car listings to load on OLX Jakarta Selatan page
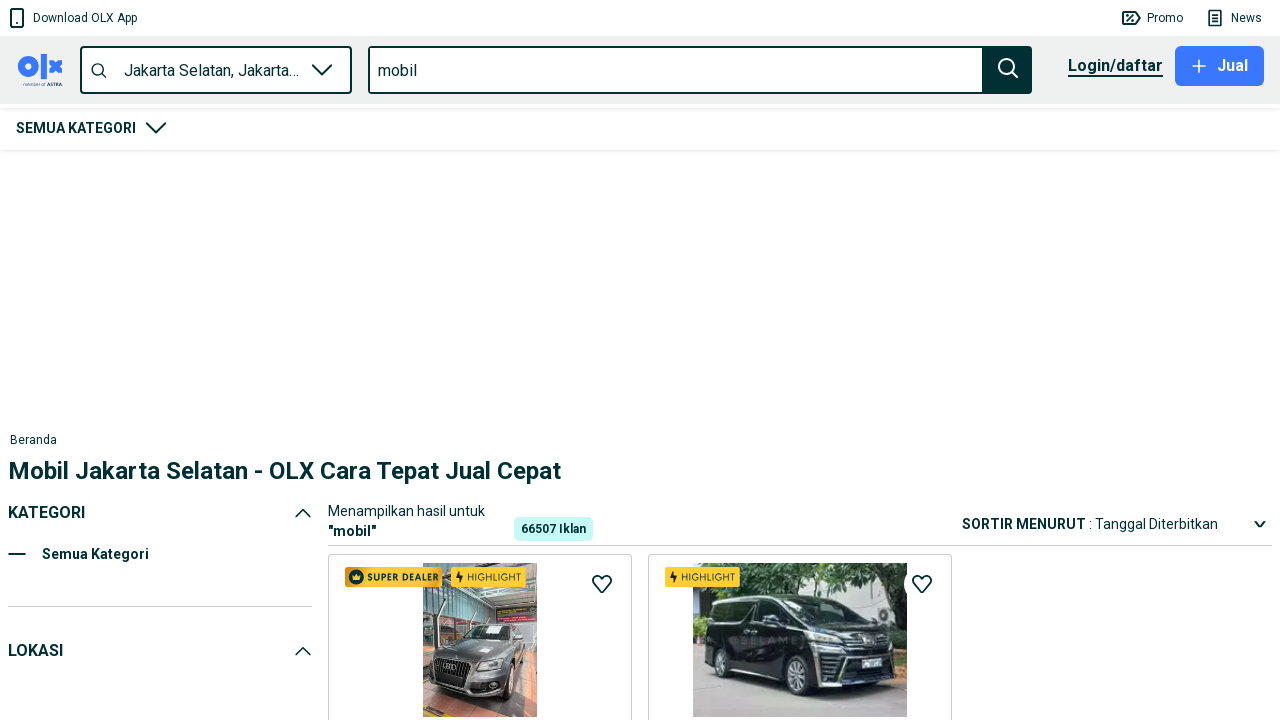

Clicked 'load more' button (iteration 1) at (800, 372) on div._38O09 > button
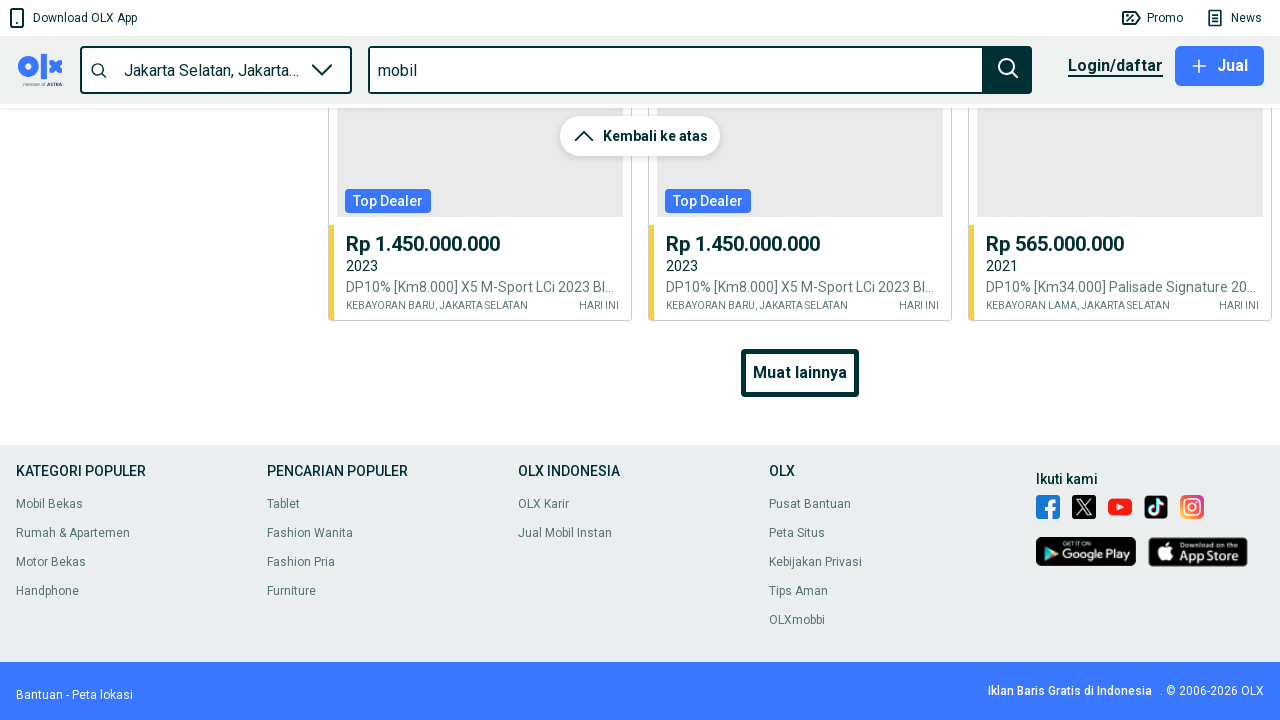

Waited for additional listings to load after clicking 'load more' (iteration 1)
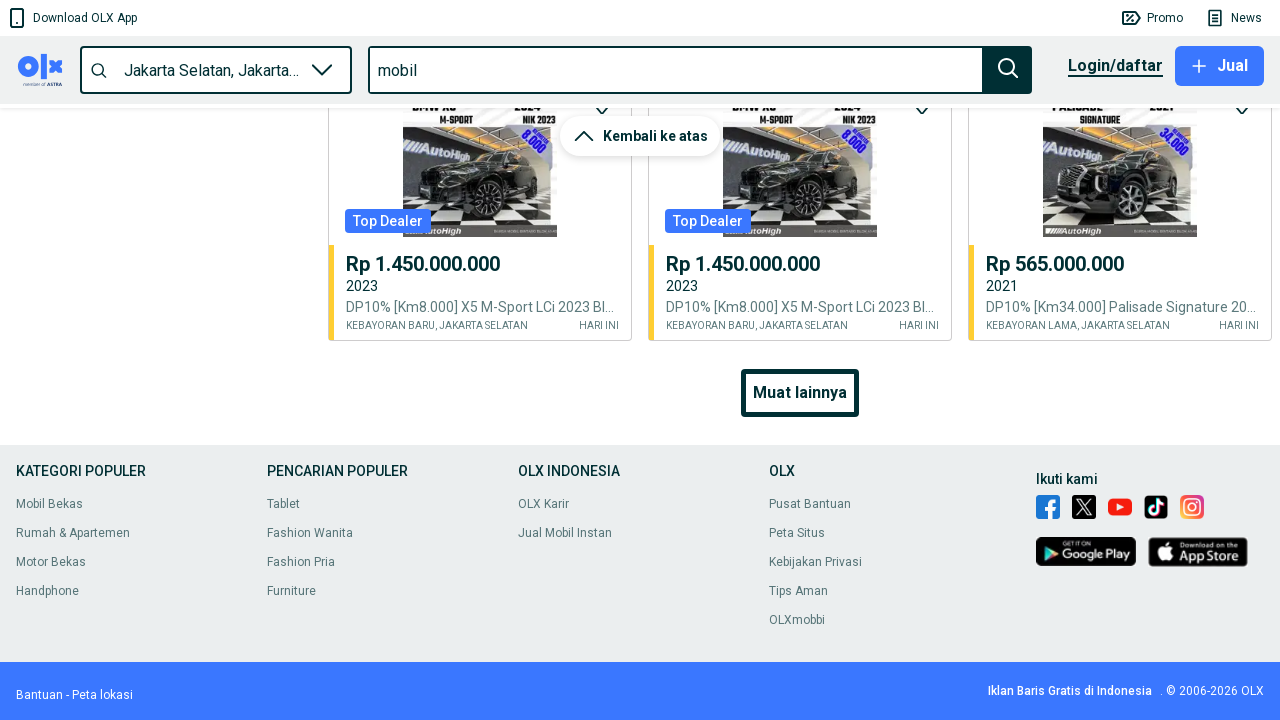

Clicked 'load more' button (iteration 2) at (800, 392) on div._38O09 > button
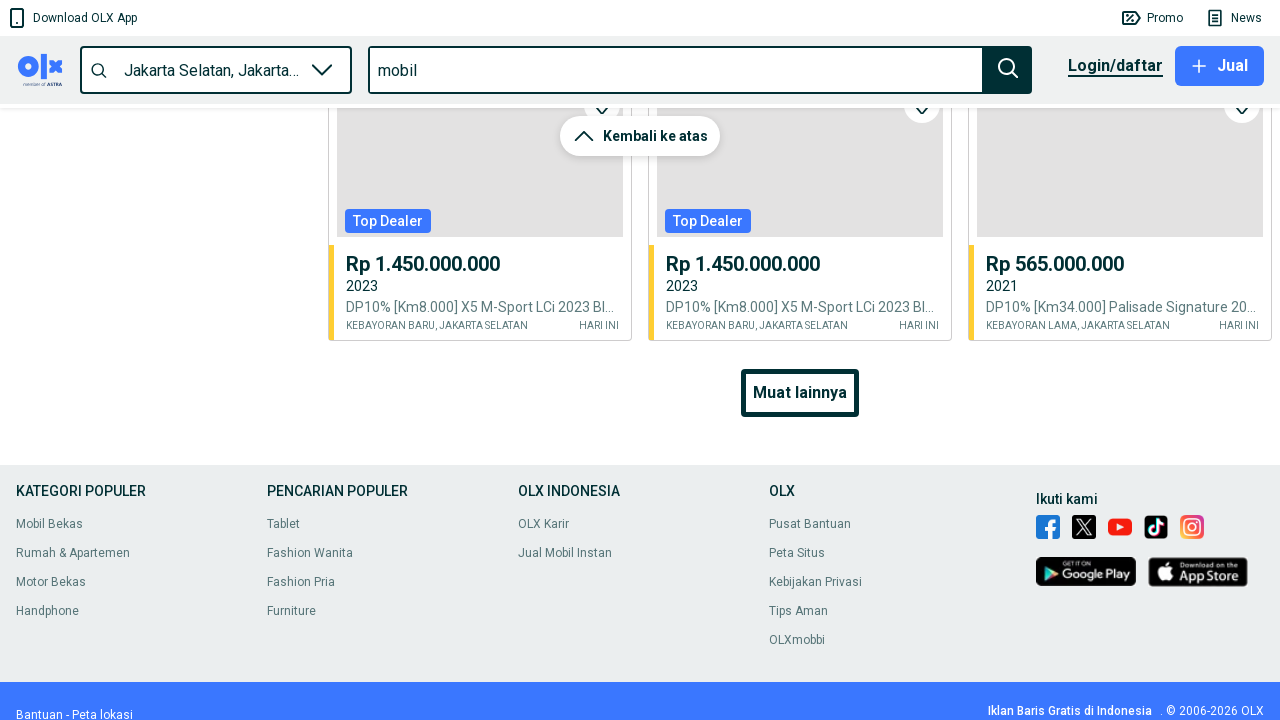

Waited for additional listings to load after clicking 'load more' (iteration 2)
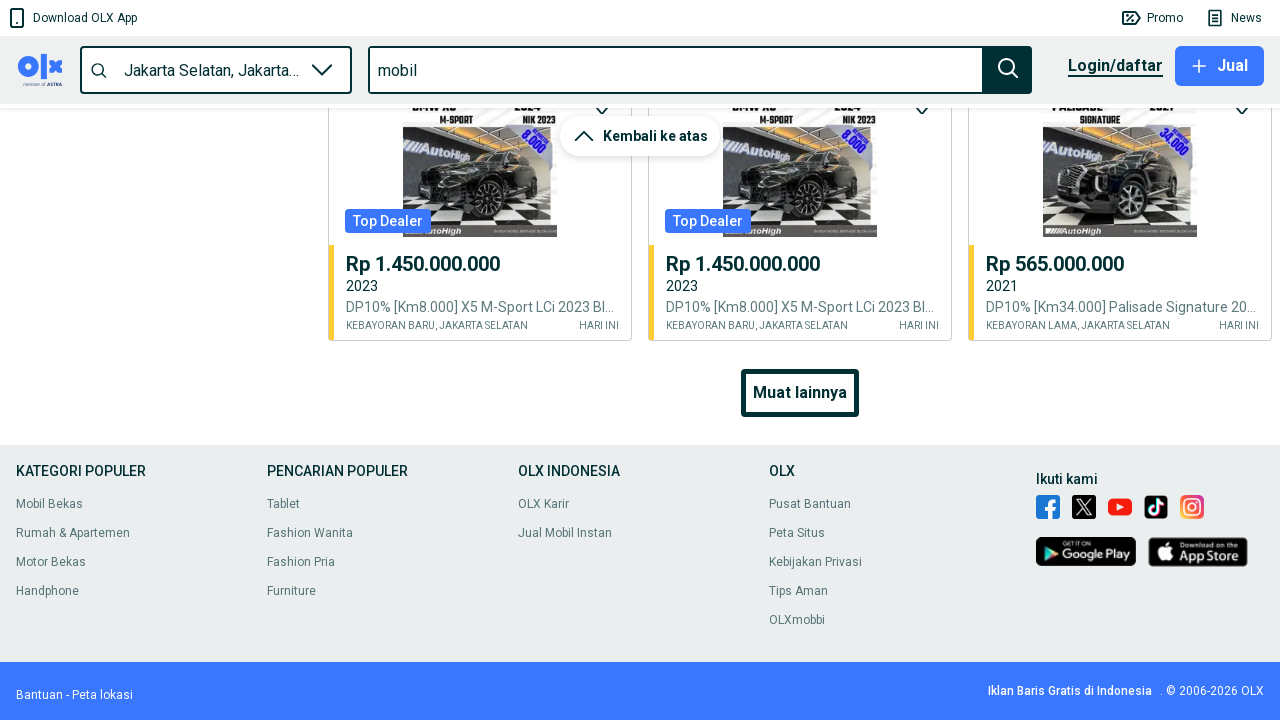

Clicked 'load more' button (iteration 3) at (800, 392) on div._38O09 > button
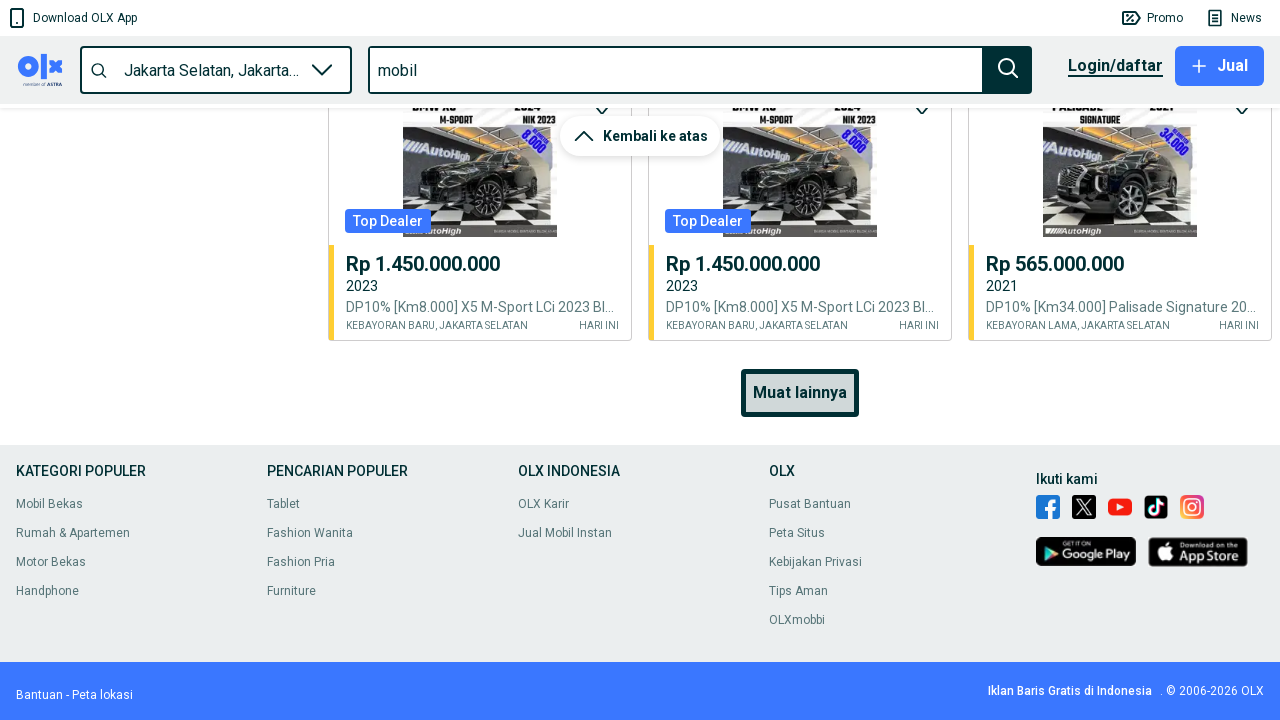

Waited for additional listings to load after clicking 'load more' (iteration 3)
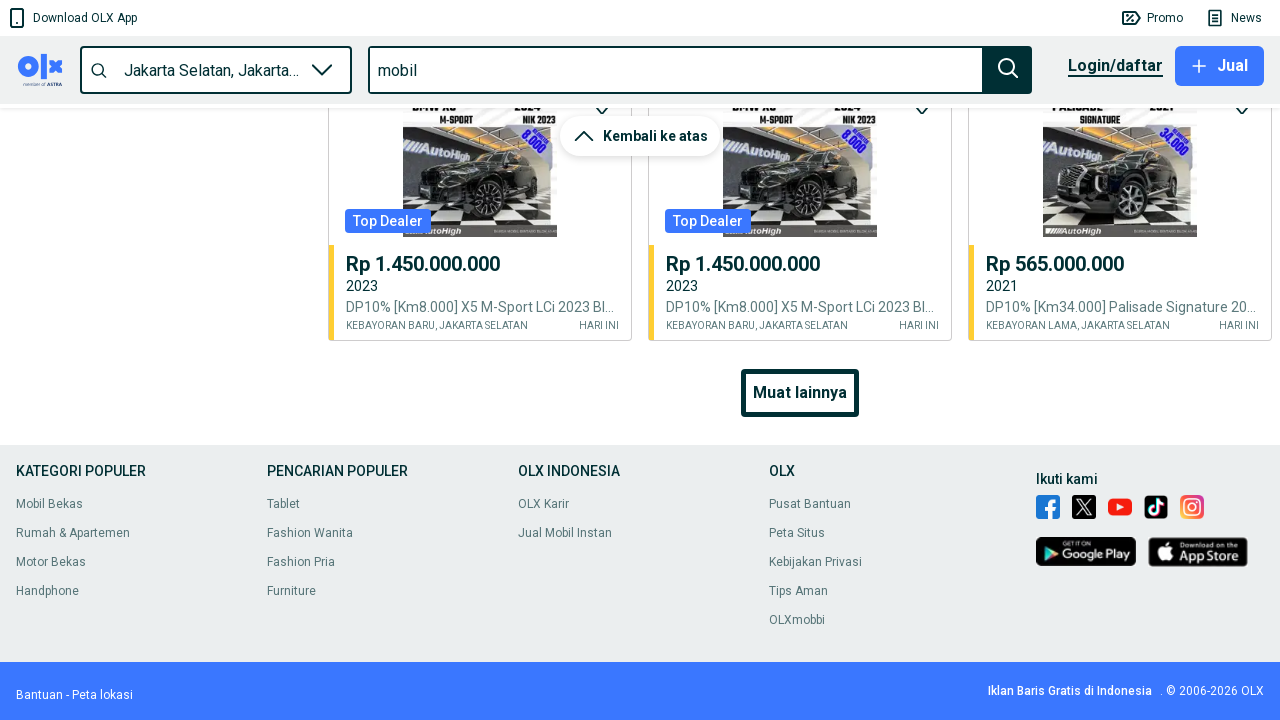

Clicked 'load more' button (iteration 4) at (800, 392) on div._38O09 > button
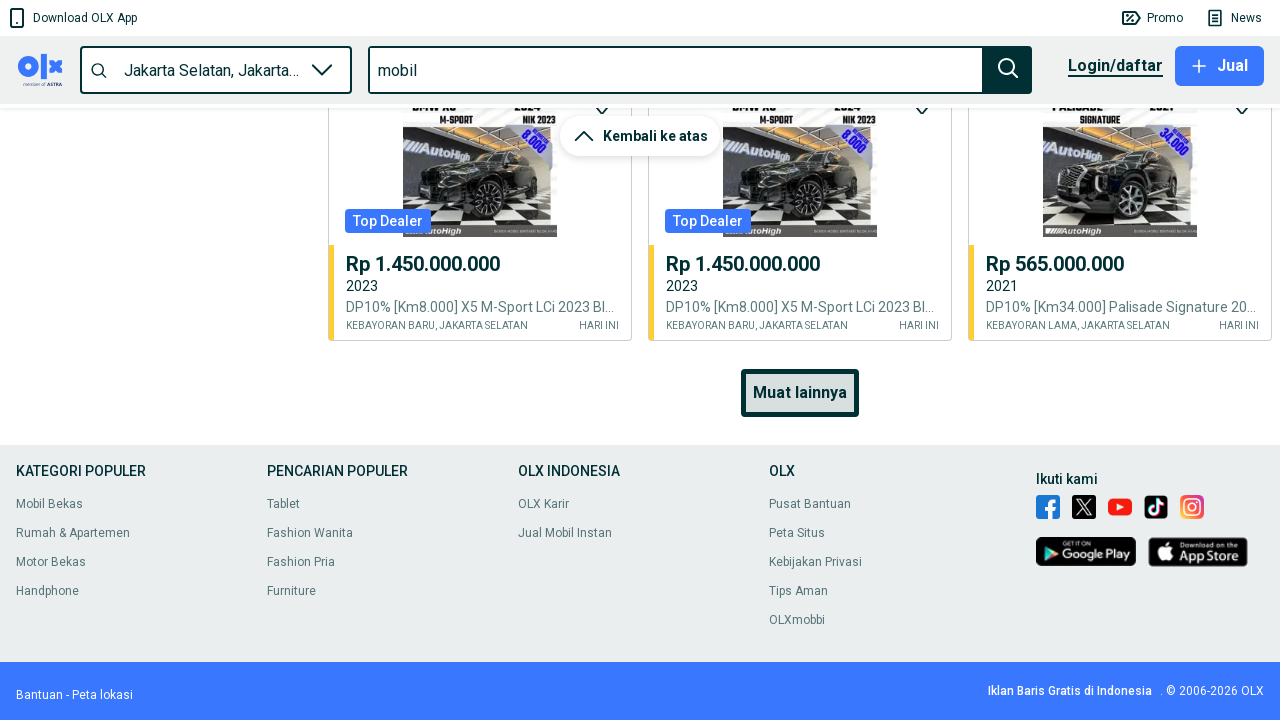

Waited for additional listings to load after clicking 'load more' (iteration 4)
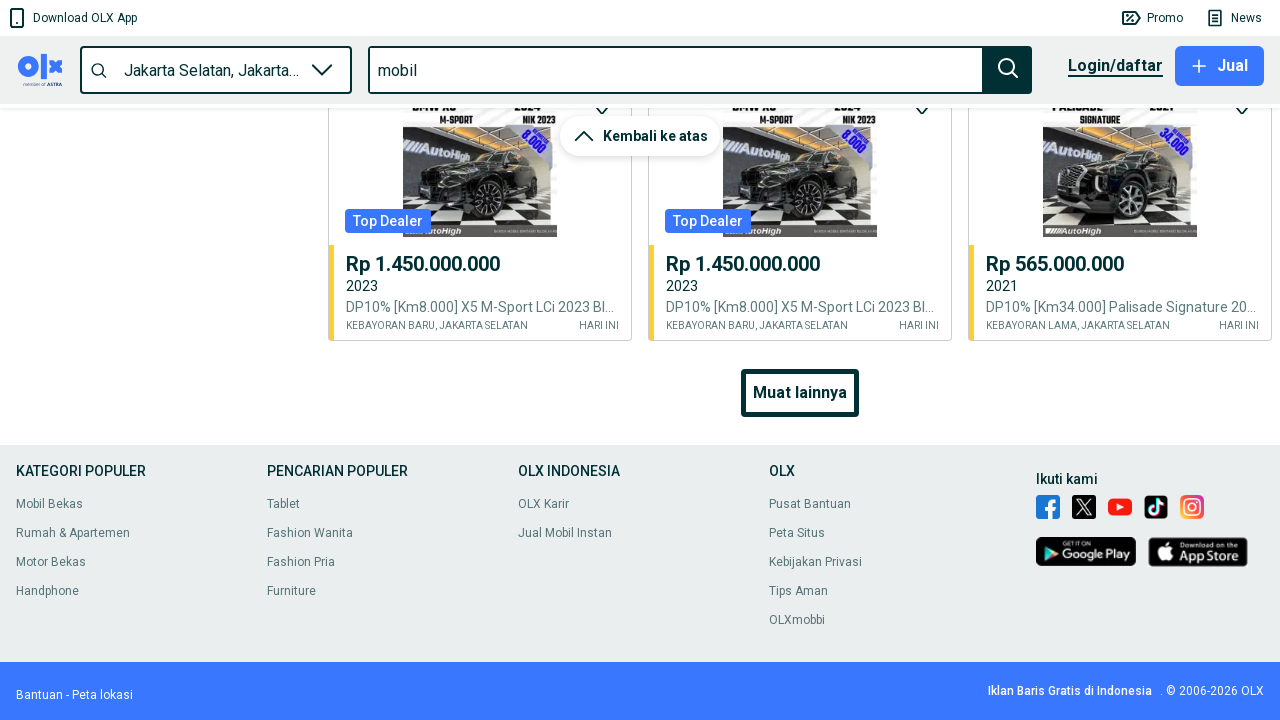

Clicked 'load more' button (iteration 5) at (800, 392) on div._38O09 > button
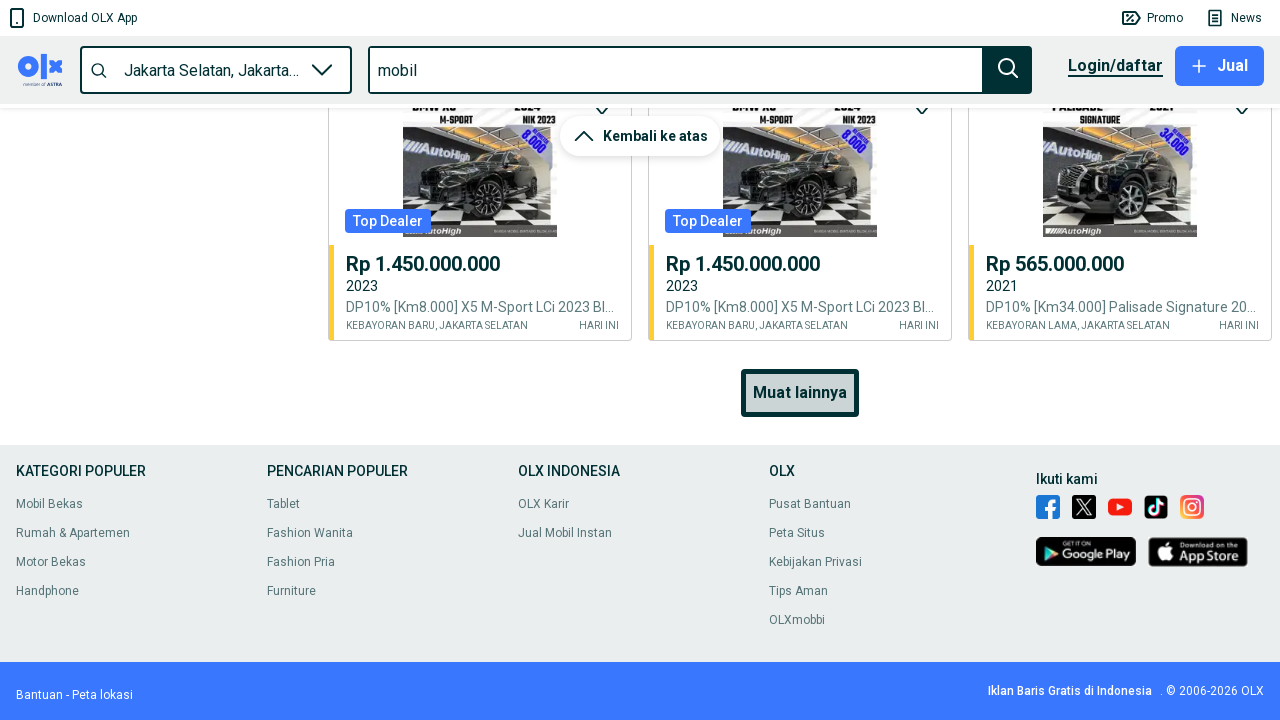

Waited for additional listings to load after clicking 'load more' (iteration 5)
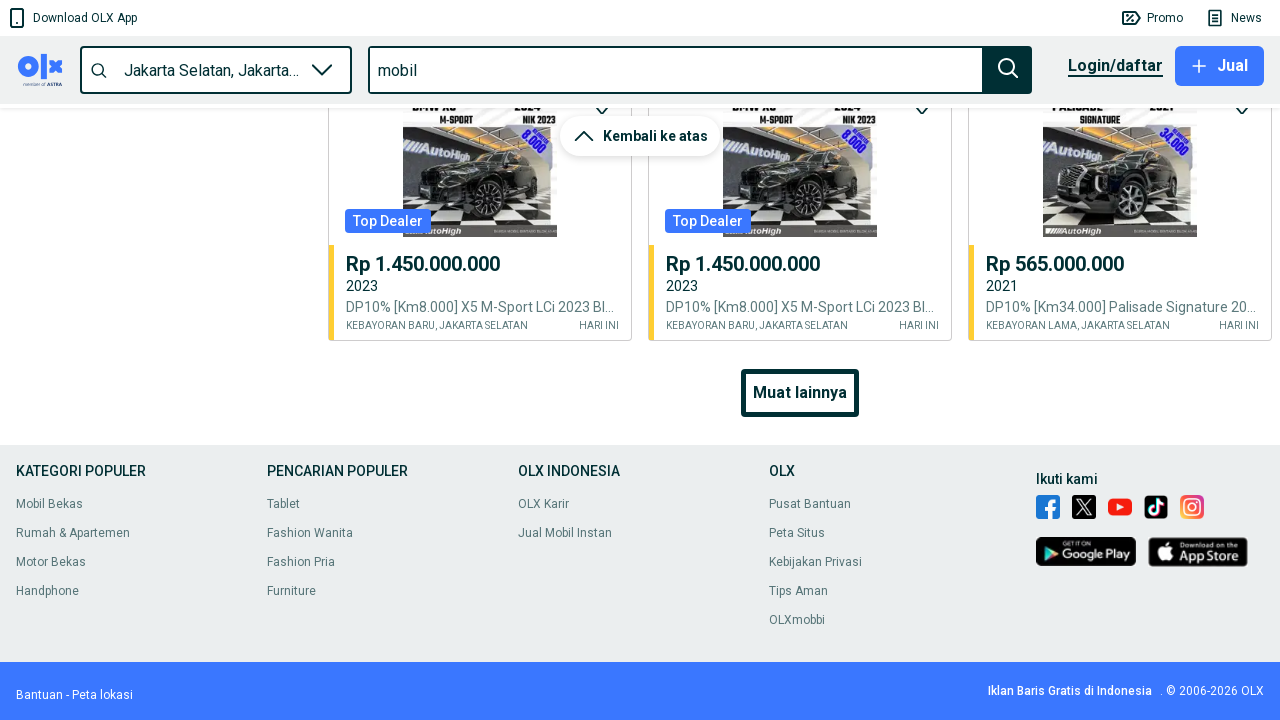

Verified that car listings are displayed on the page
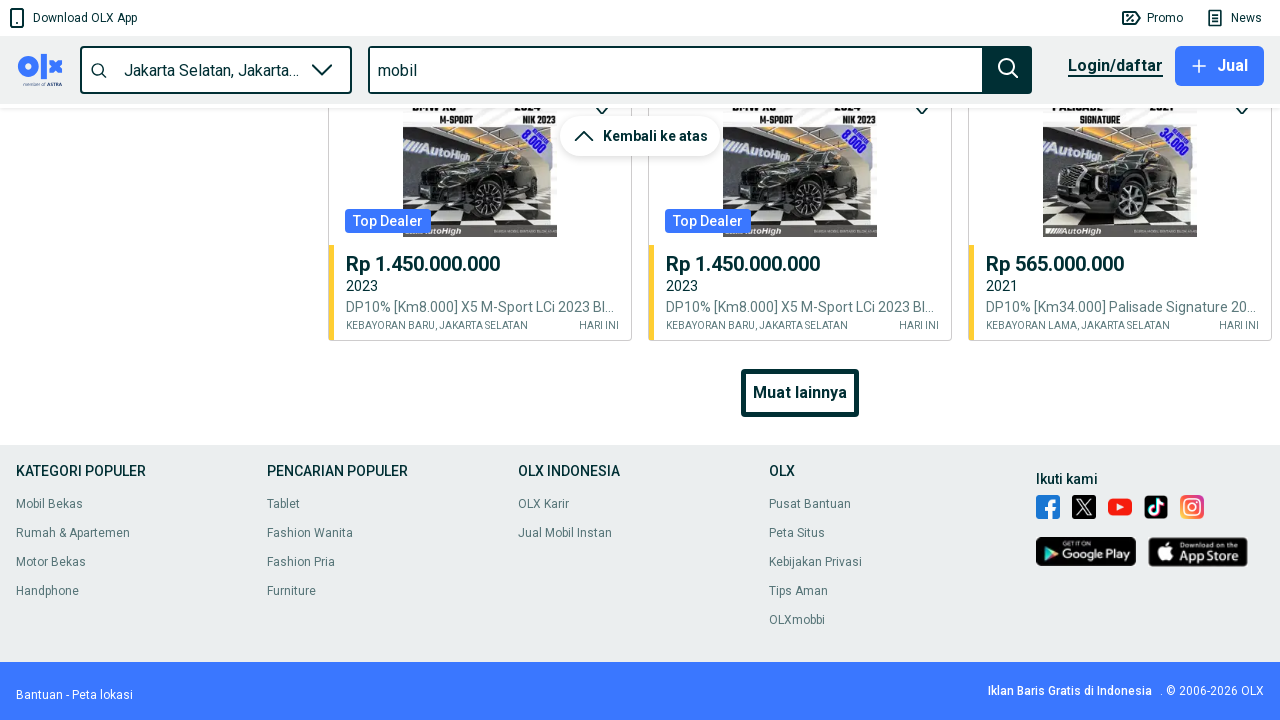

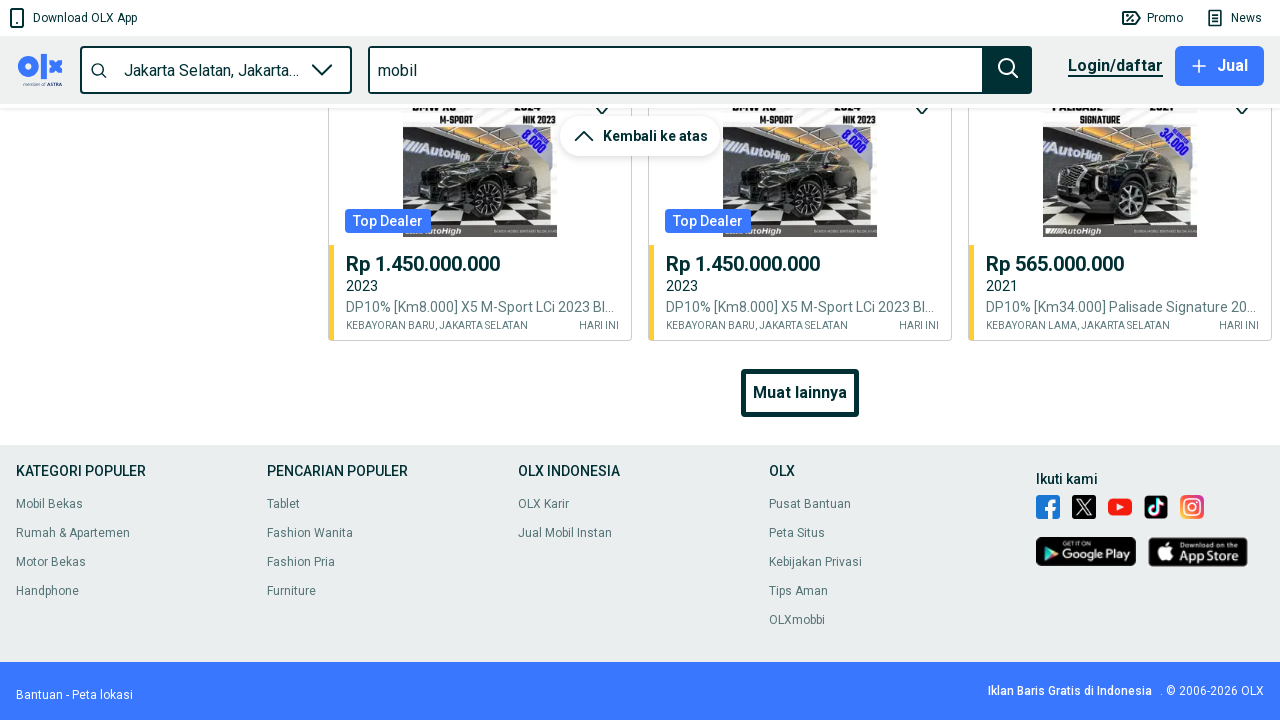